Validates that the homepage displays "FEATURED COURSES" text and that the contact menu is visible on the landing page

Starting URL: http://qaclickacademy.com

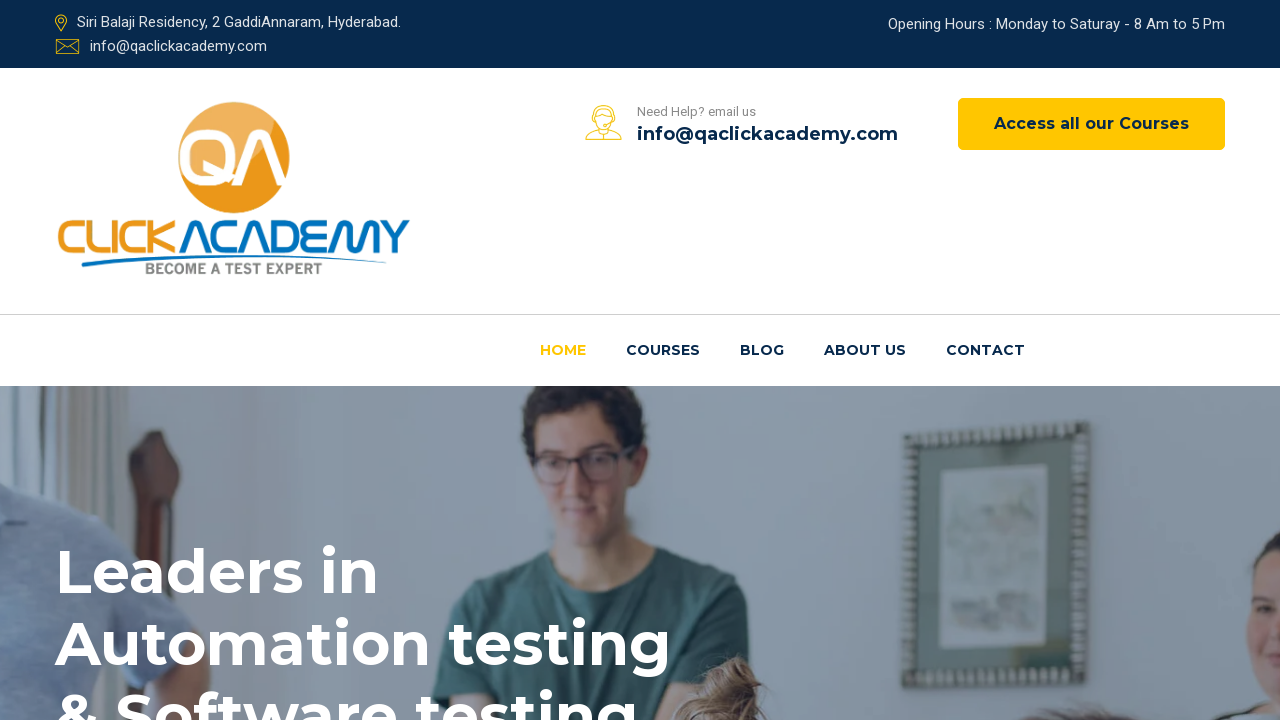

Navigated to homepage at http://qaclickacademy.com
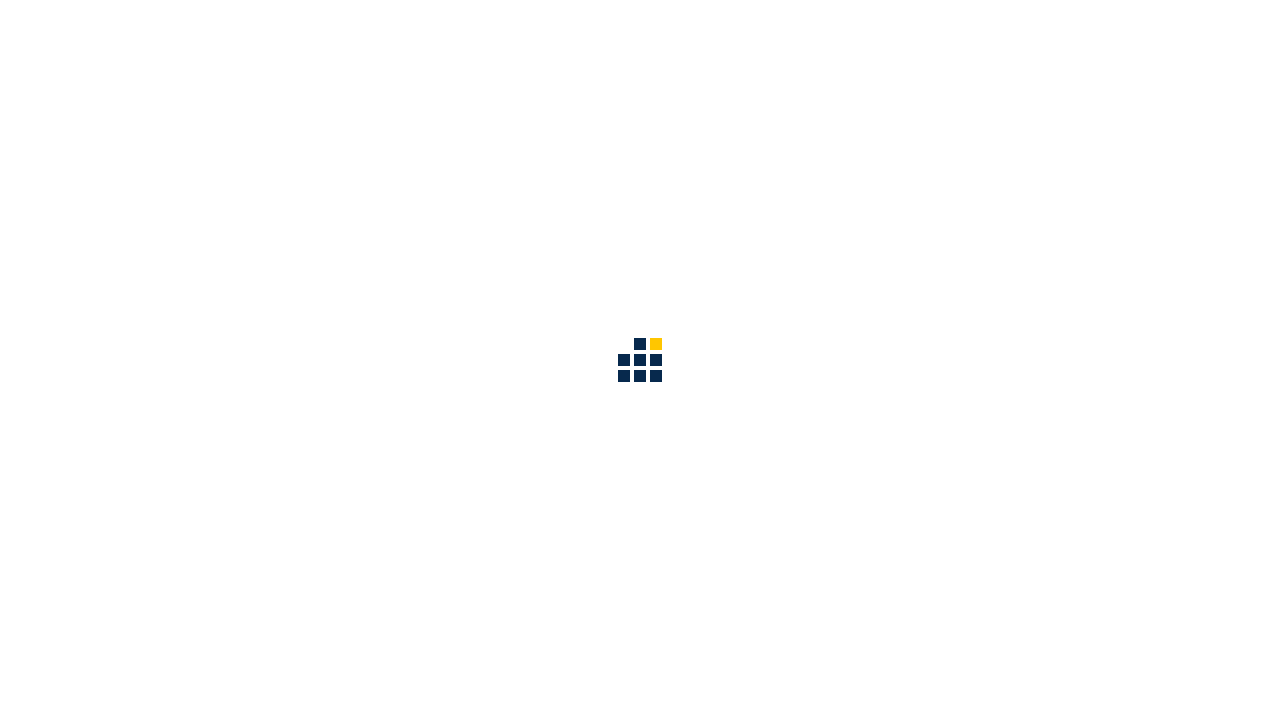

Located 'FEATURED COURSES' text element
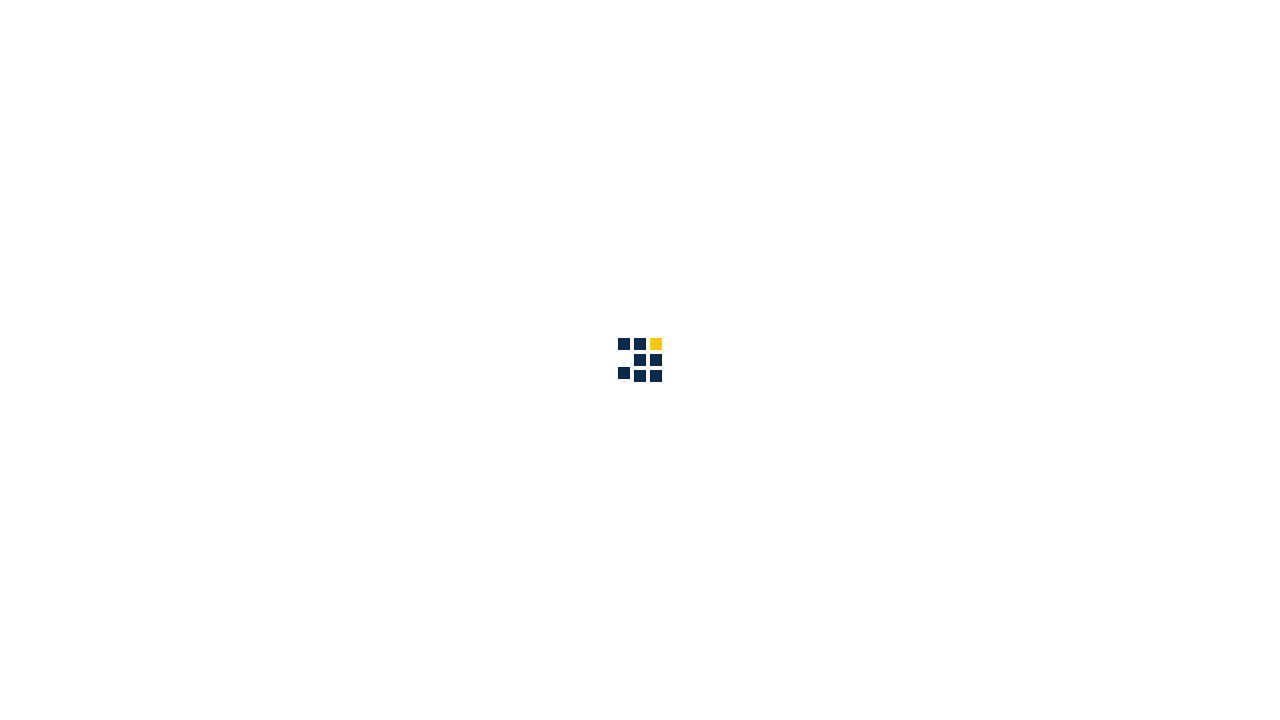

Verified 'FEATURED COURSES' text is visible on the page
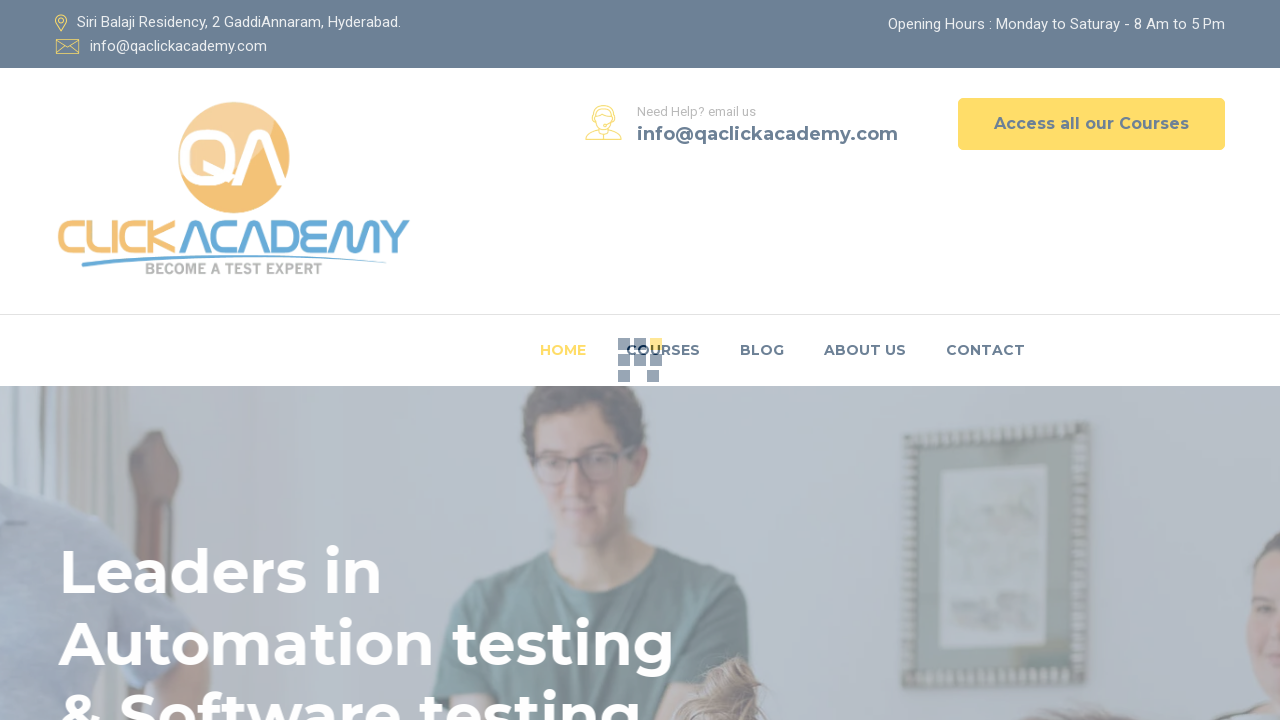

Located Contact menu link element
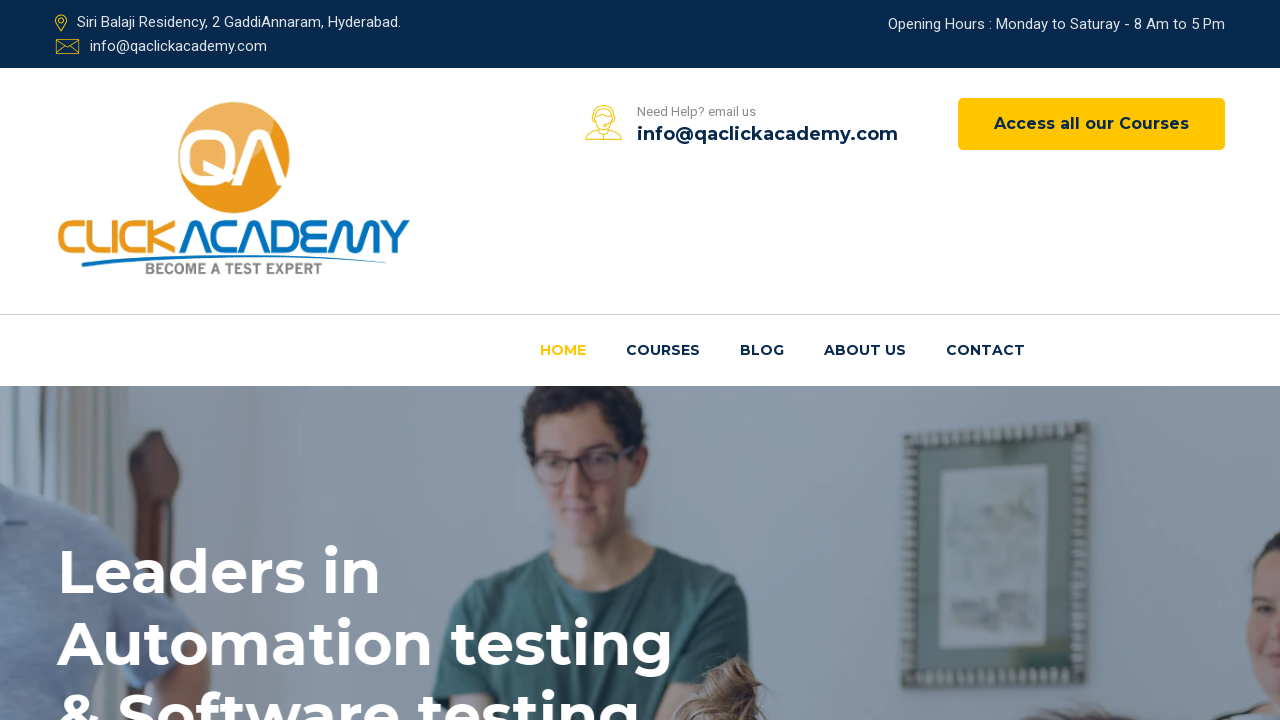

Verified Contact menu is visible on the page
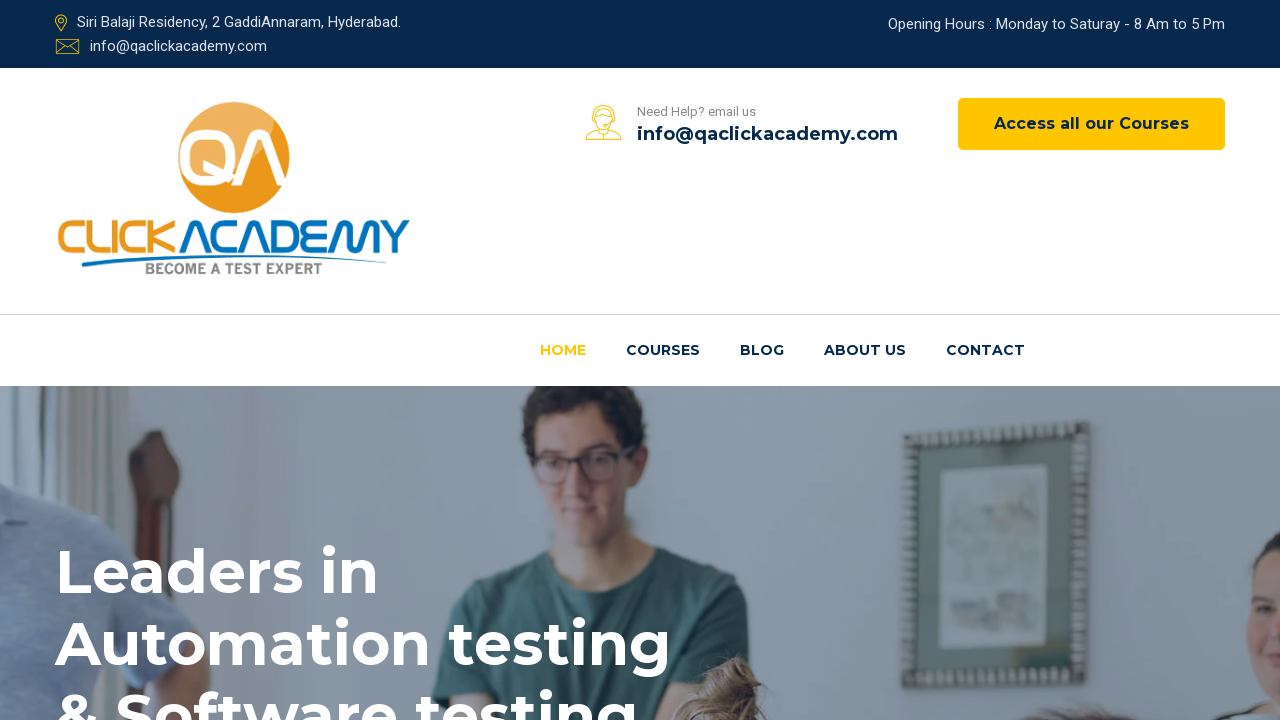

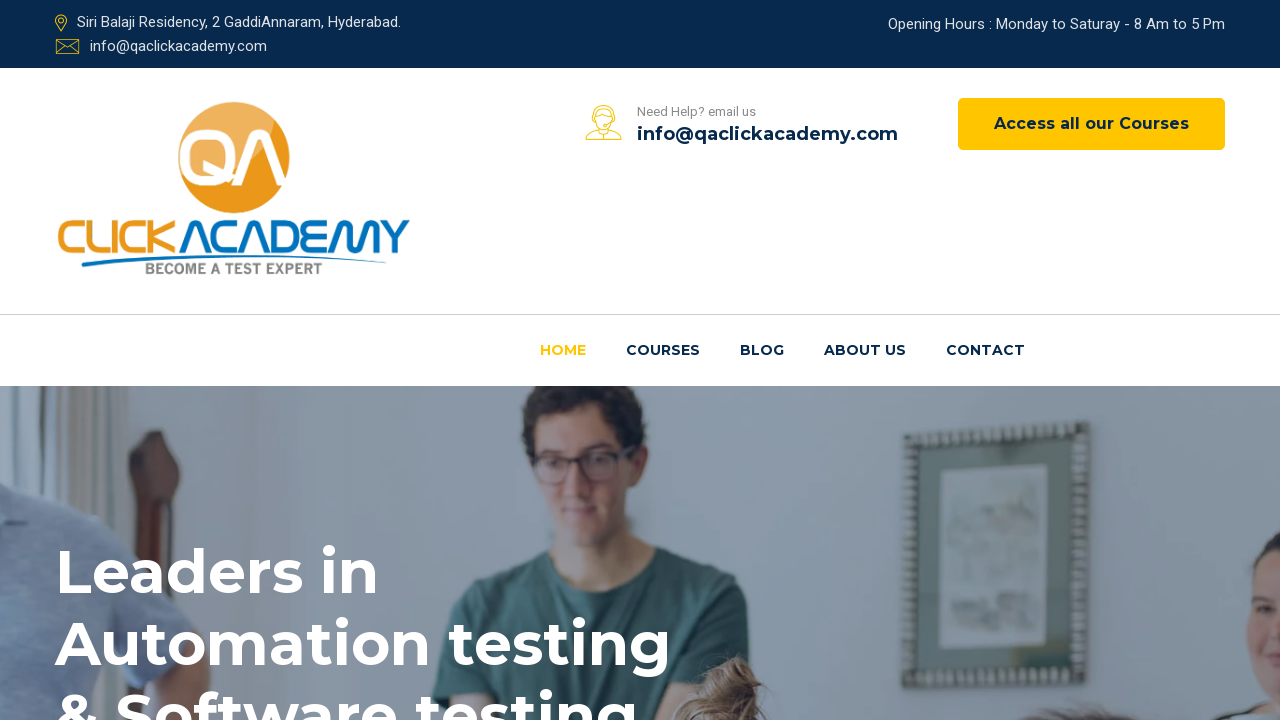